Tests form interaction by selecting a checkbox, choosing the same option from a dropdown, entering it in a text field, and verifying it appears in an alert dialog

Starting URL: https://rahulshettyacademy.com/AutomationPractice/

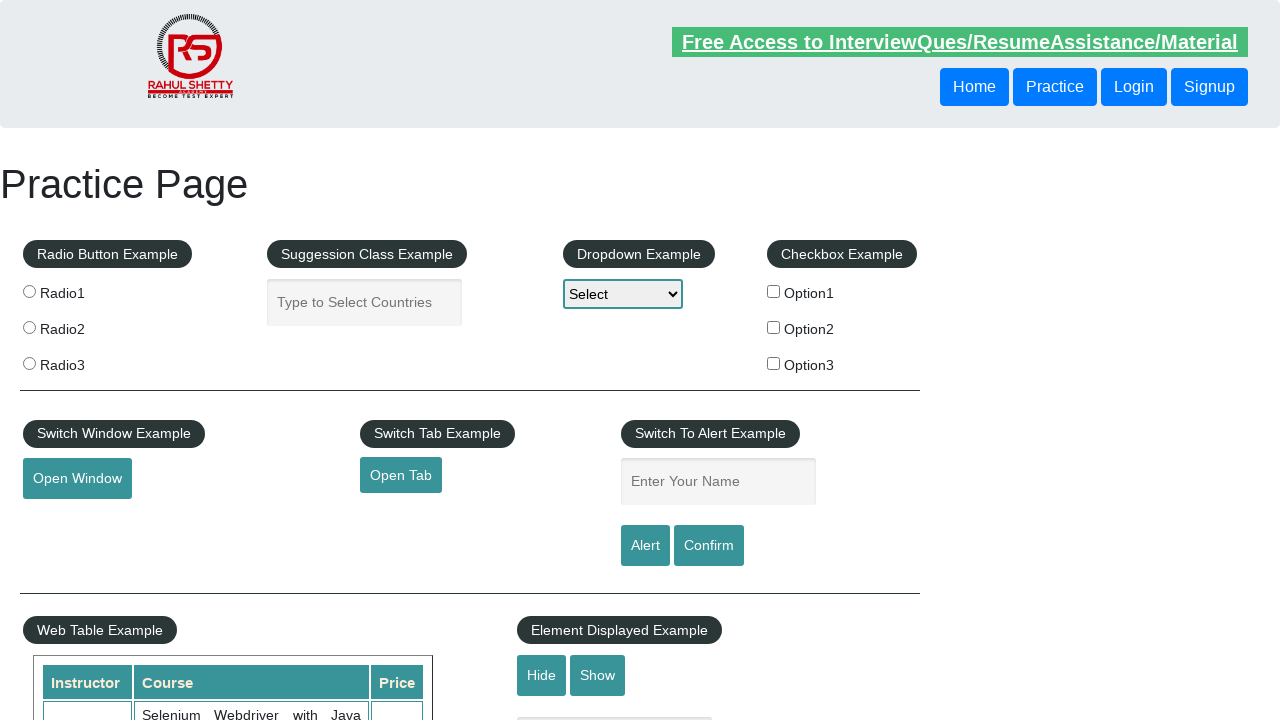

Clicked the first checkbox in the checkbox example section at (774, 291) on xpath=//*[@id='checkbox-example']/fieldset/label >> nth=0 >> input
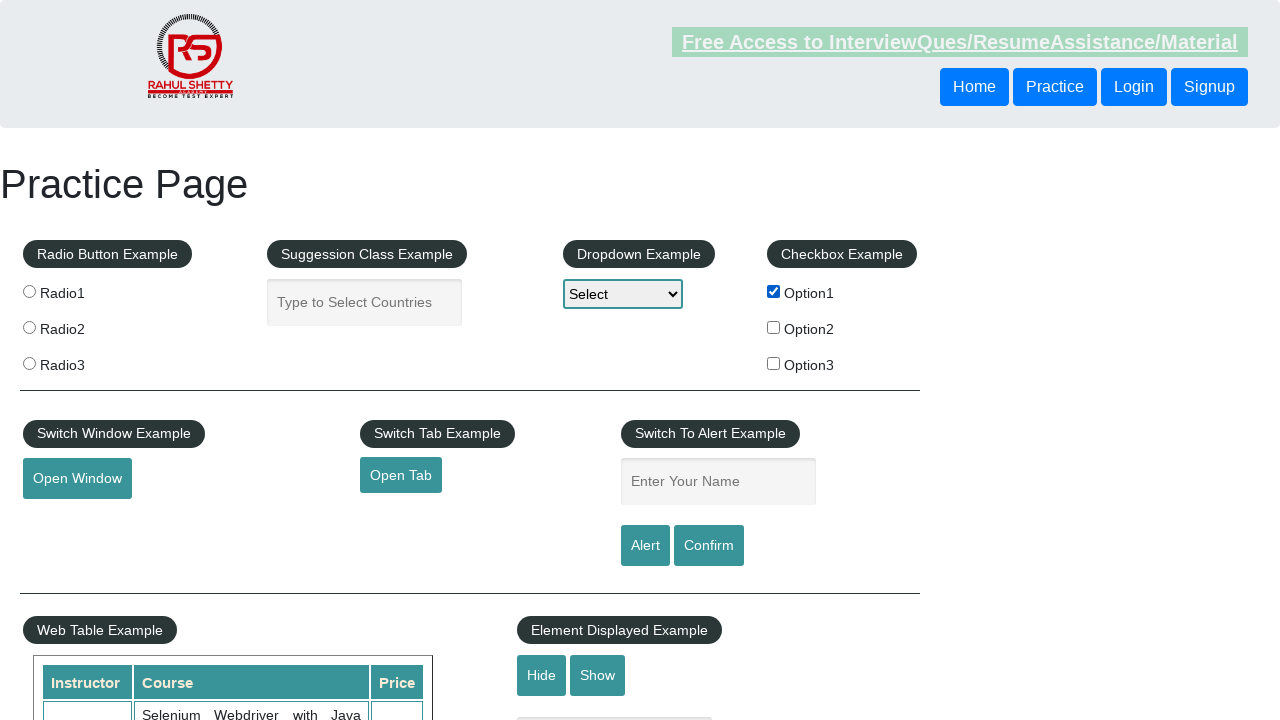

Retrieved checkbox label text: 'Option1'
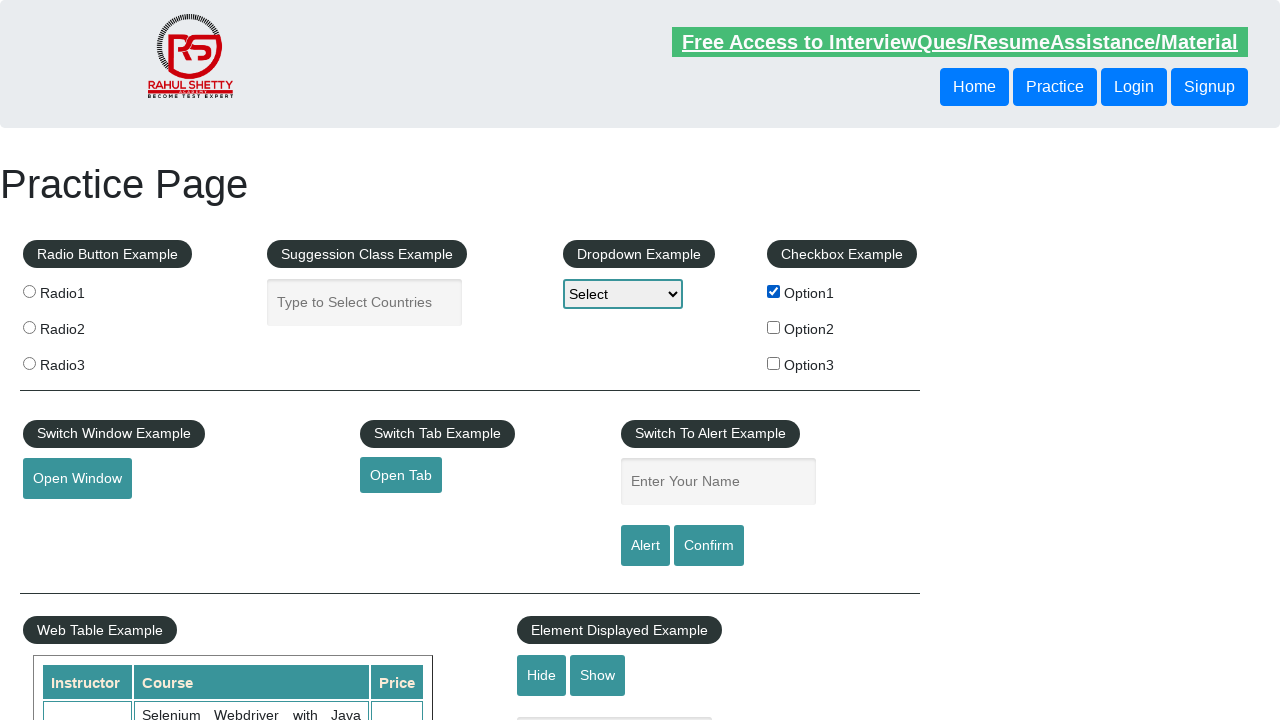

Selected 'Option1' from the dropdown menu on #dropdown-class-example
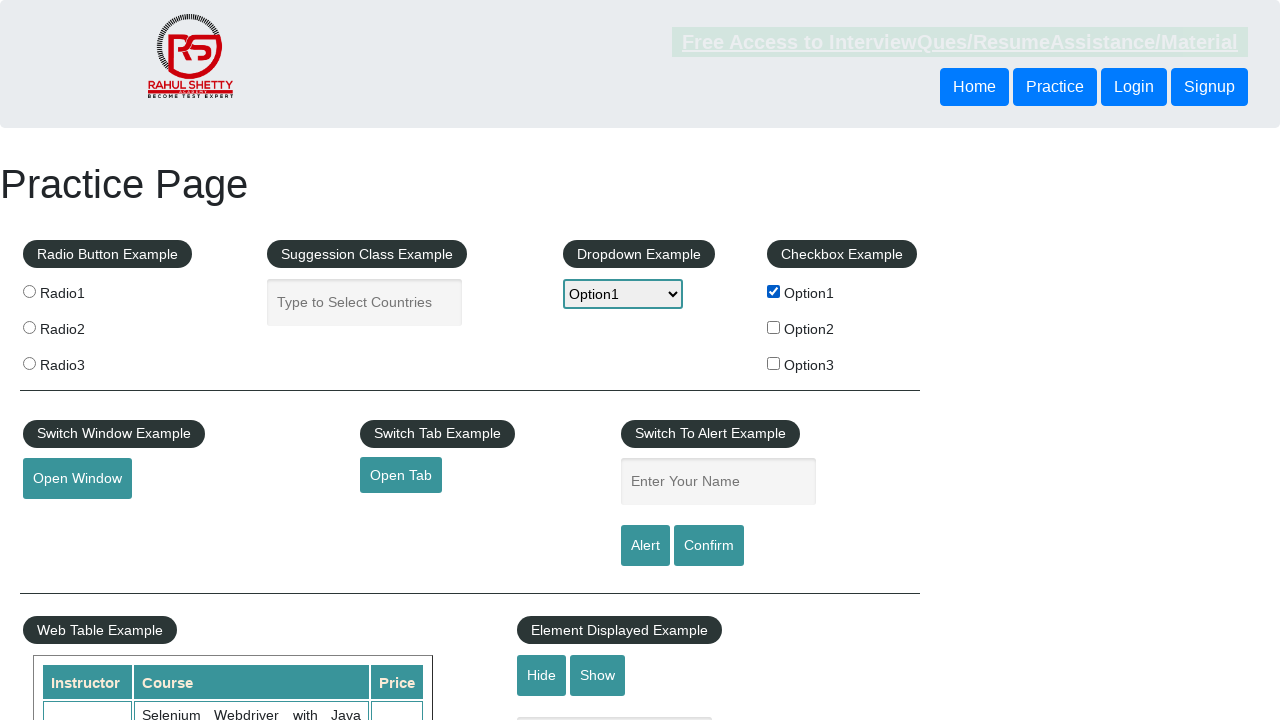

Entered 'Option1' in the name field on #name
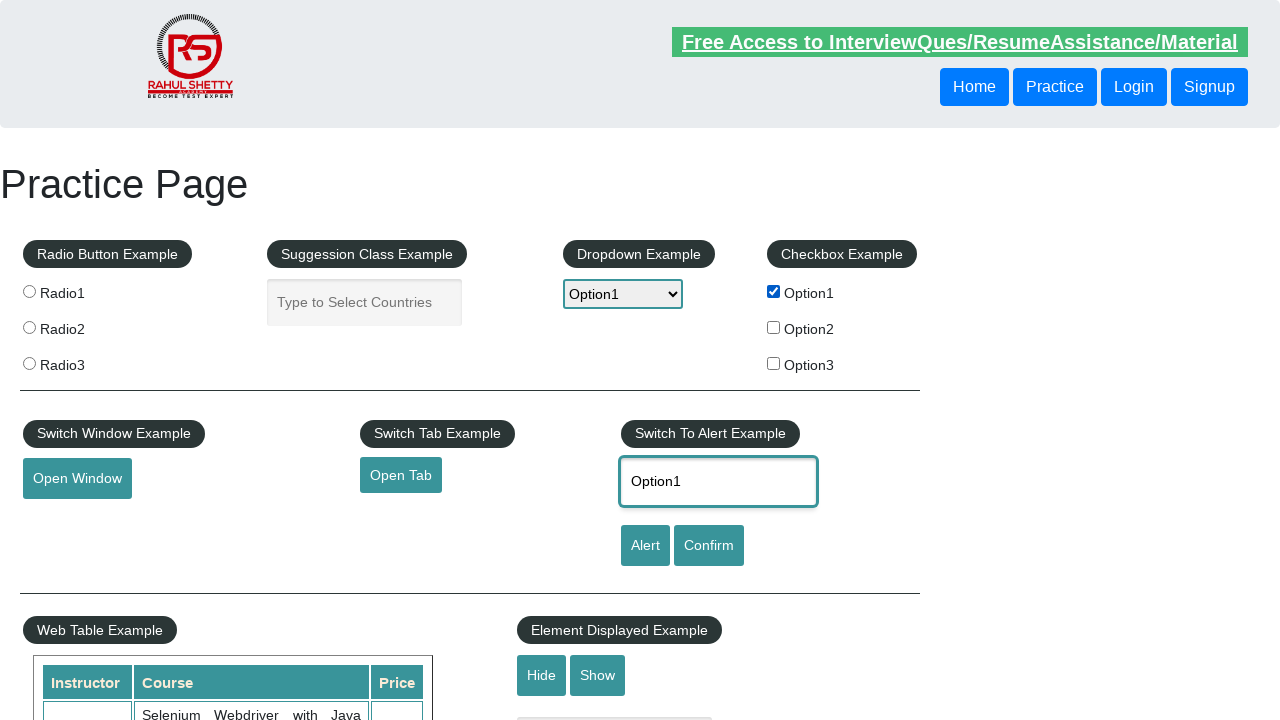

Clicked the alert button to trigger the alert dialog at (645, 546) on #alertbtn
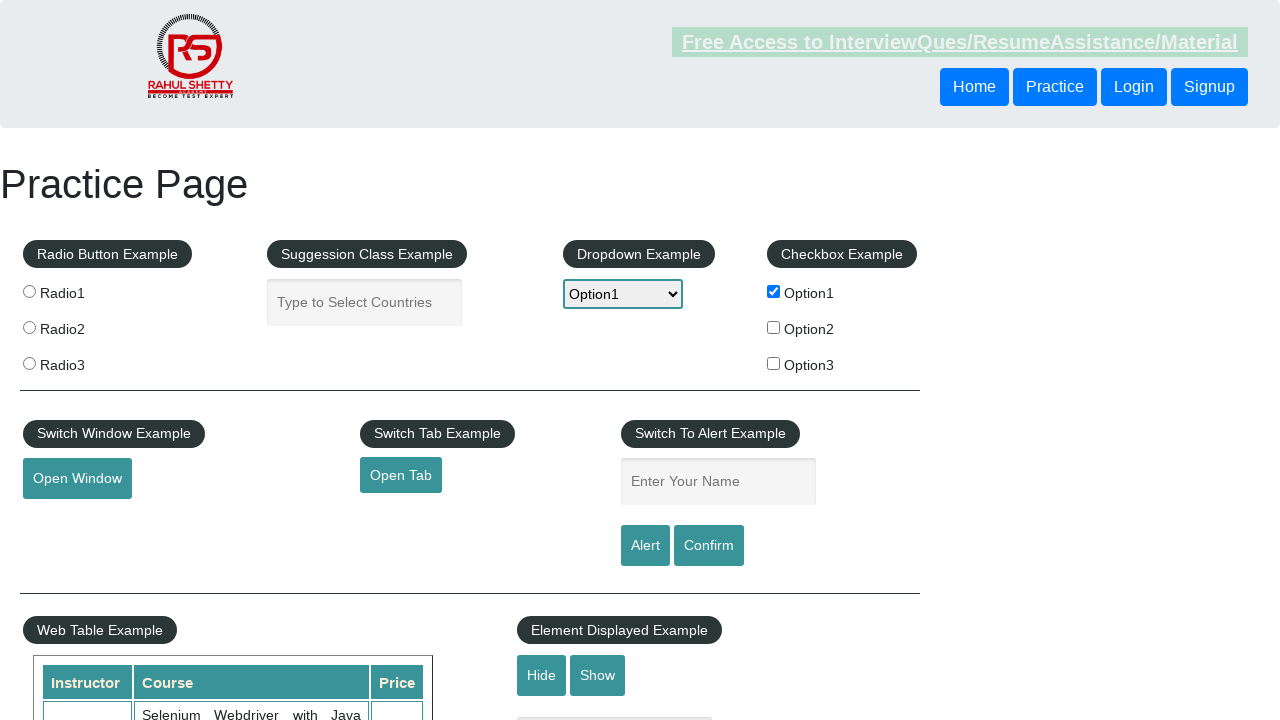

Alert dialog accepted
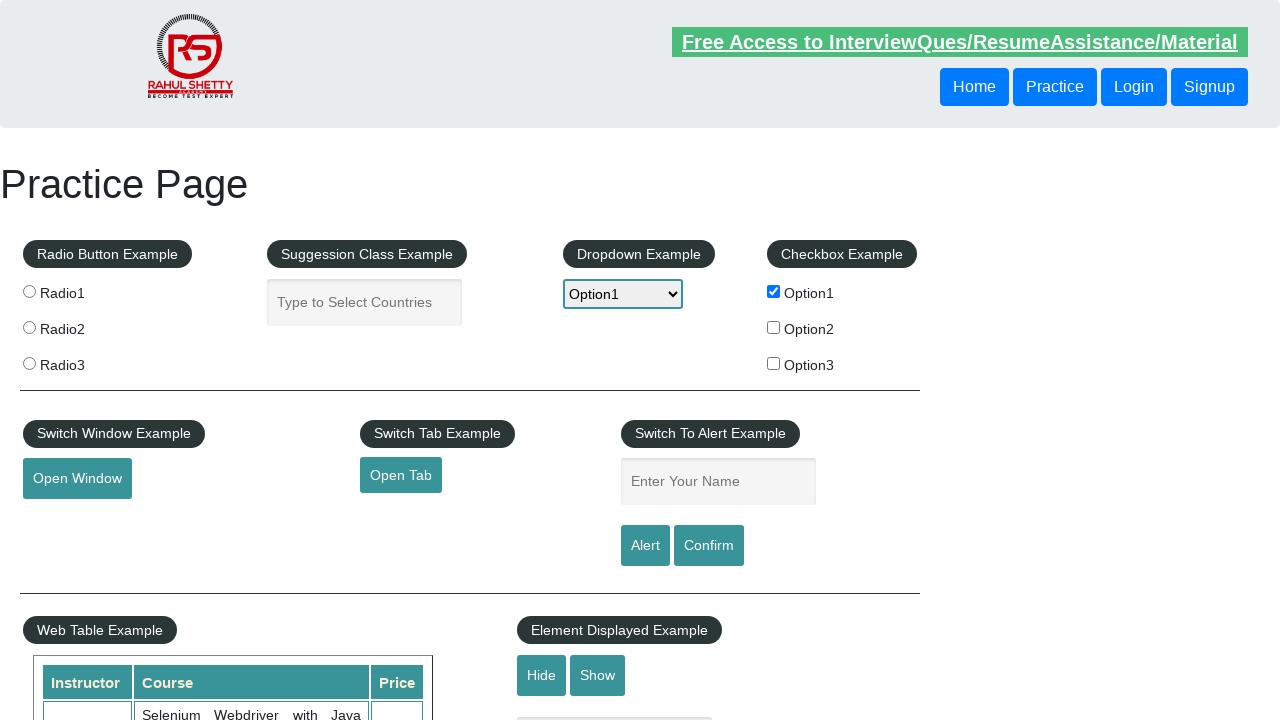

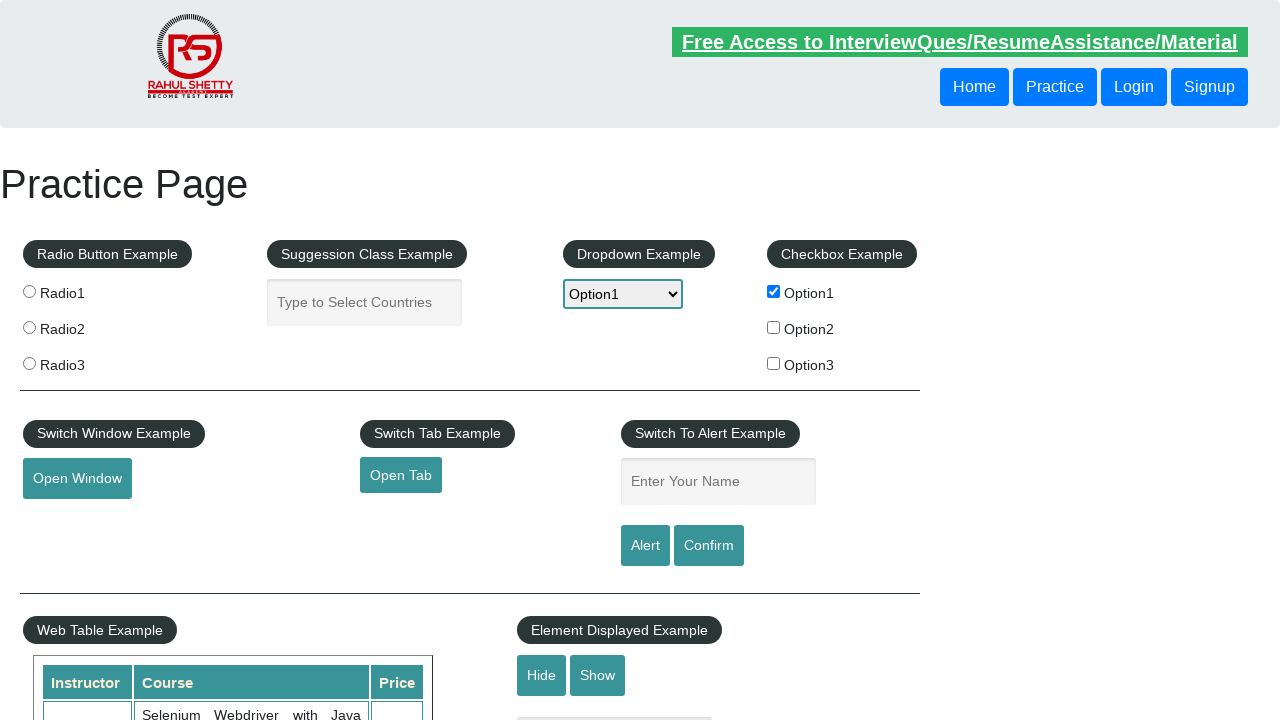